Tests infinite scrolling by scrolling down multiple times and verifying that more games load

Starting URL: https://game-explorer-lac-sigma.vercel.app/

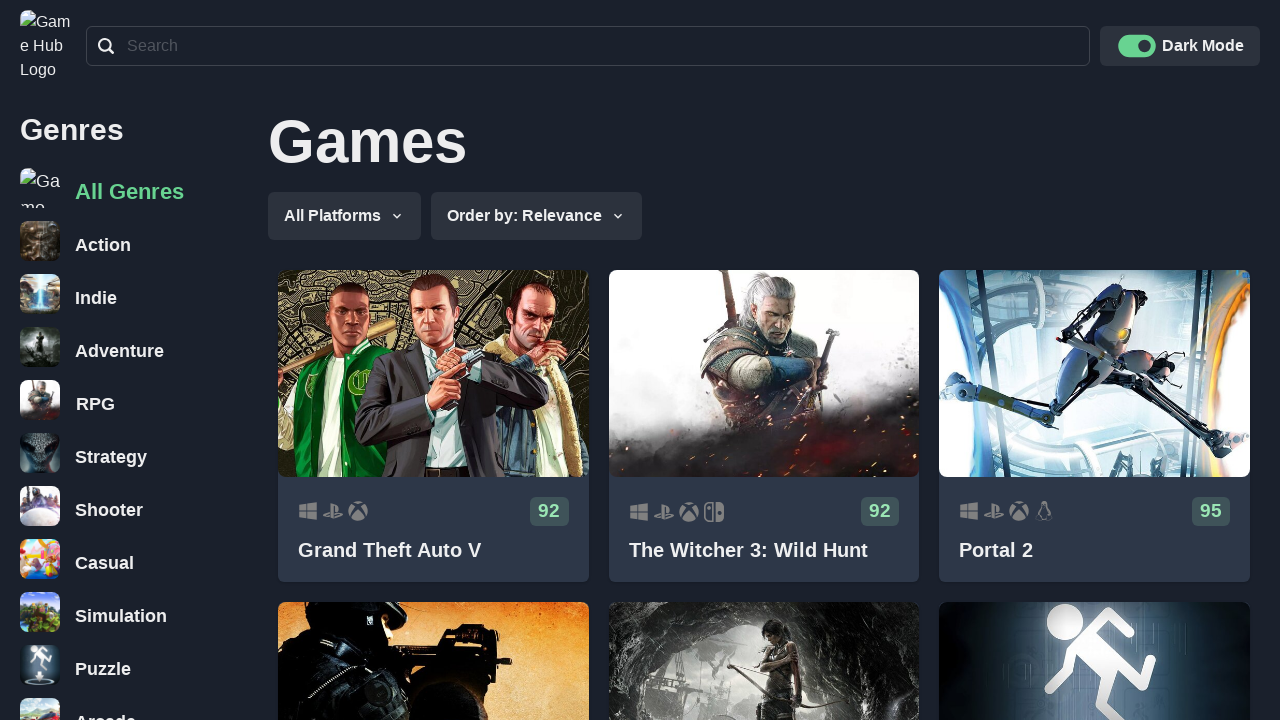

Waited for initial game cards to load
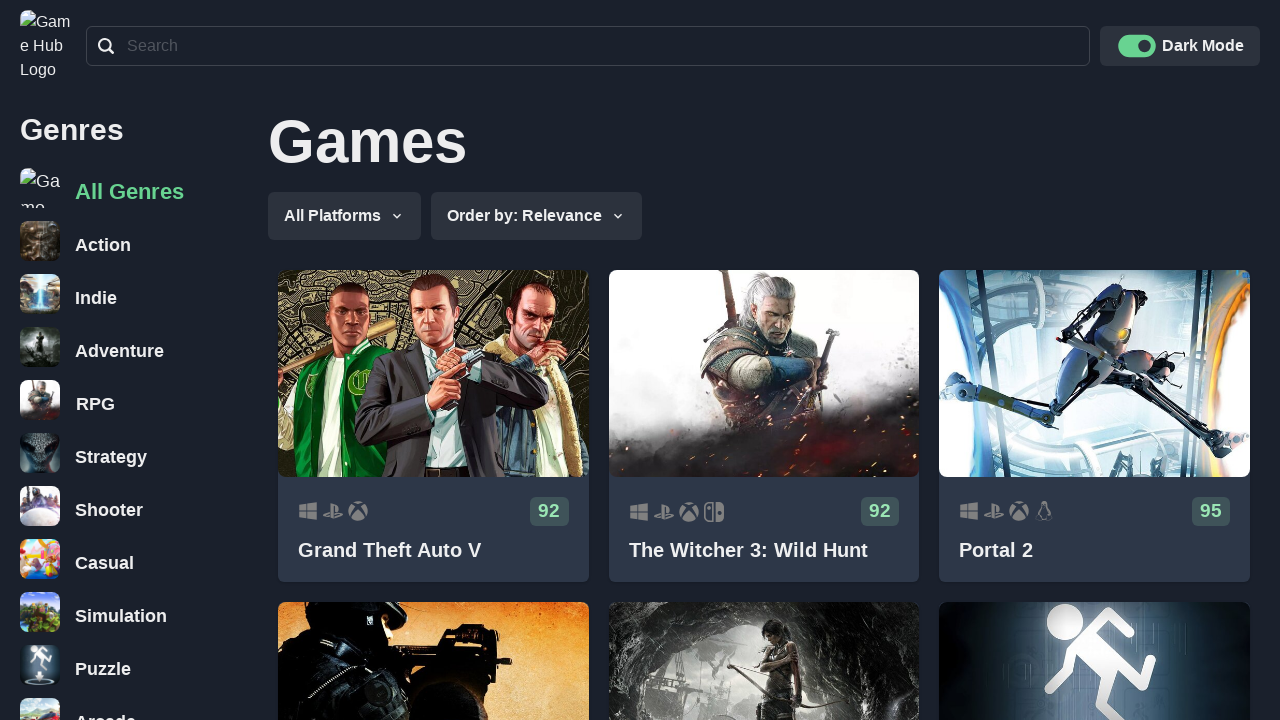

Counted initial game cards: 20
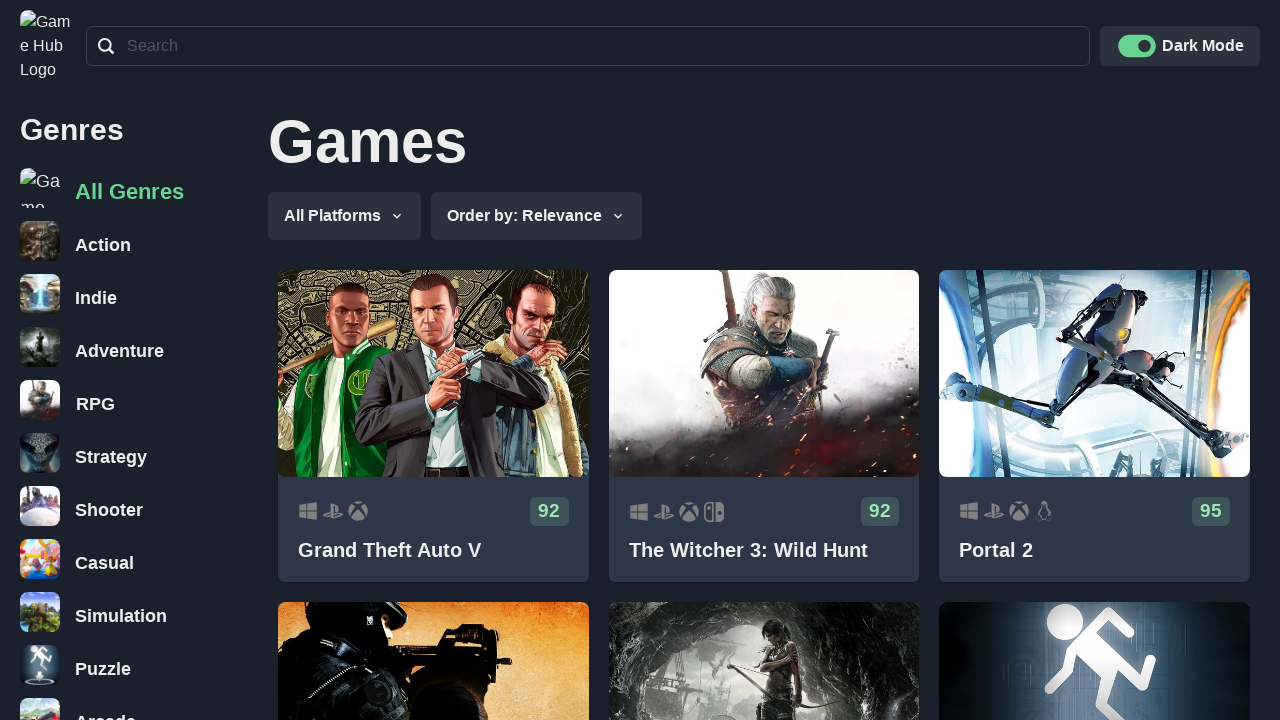

Scrolled down 2000px (iteration 1)
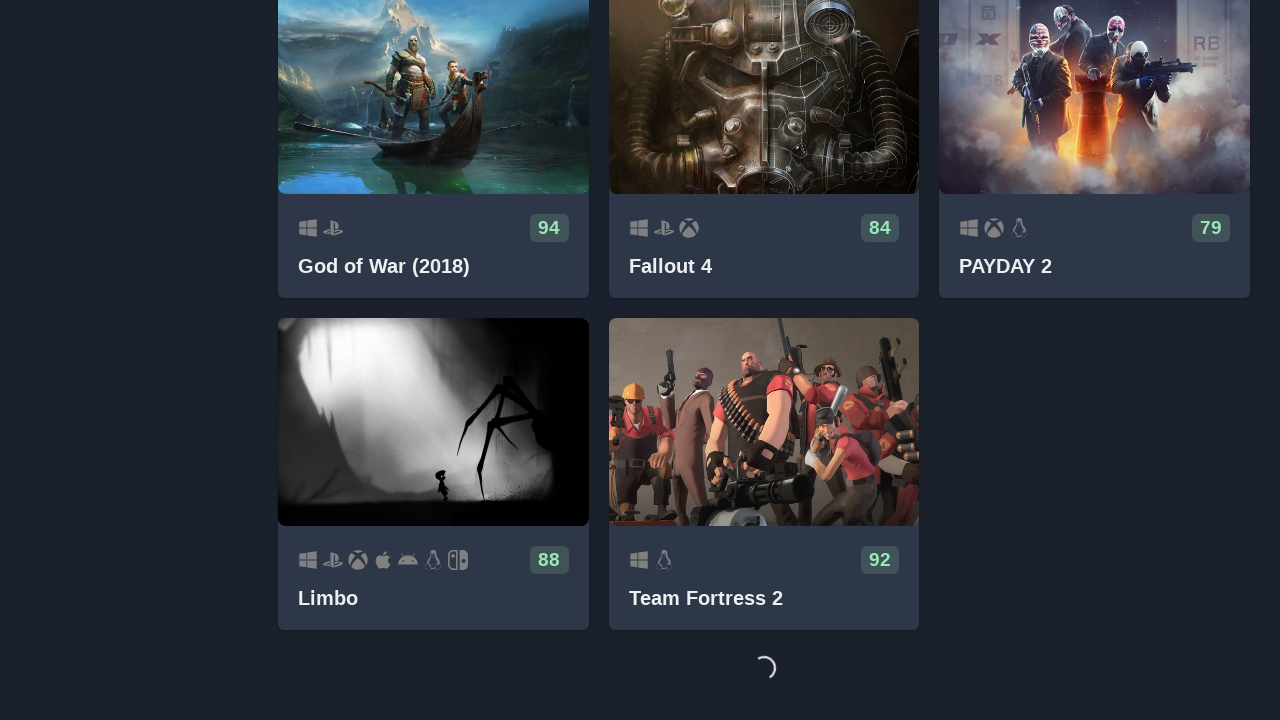

Waited for new games to load after scroll 1
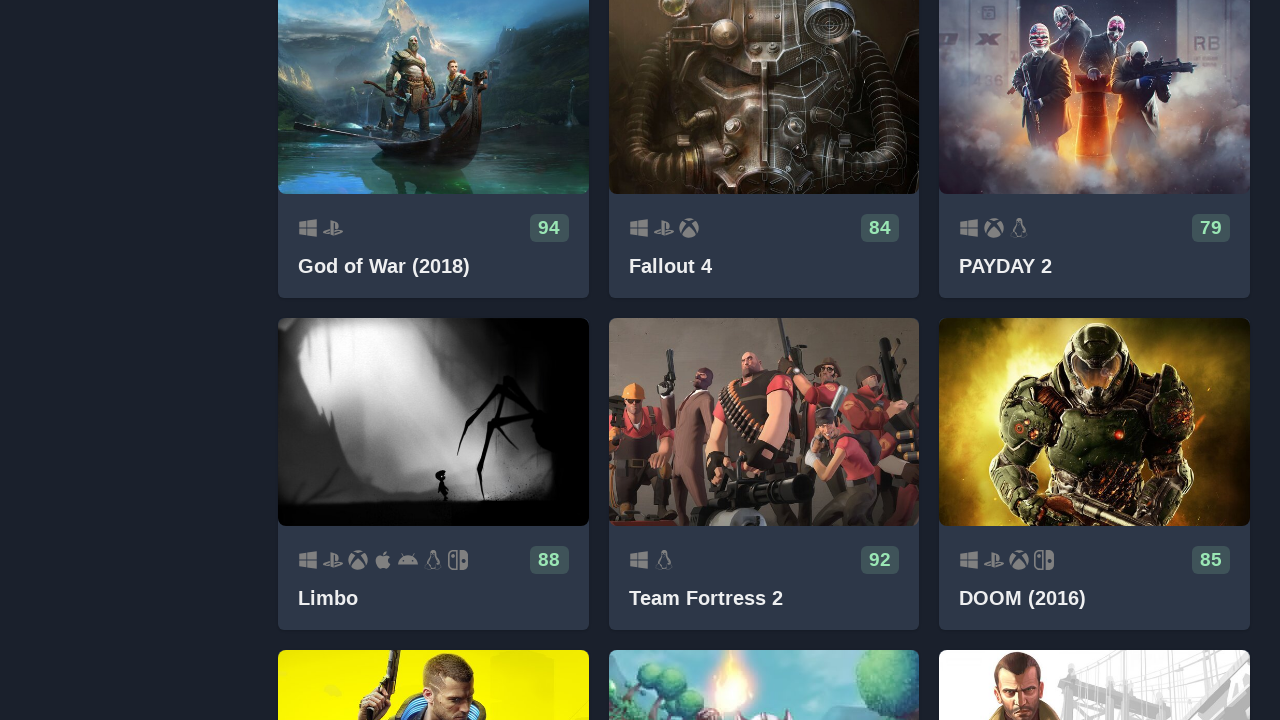

Verified new games loaded: 20 → 40 cards
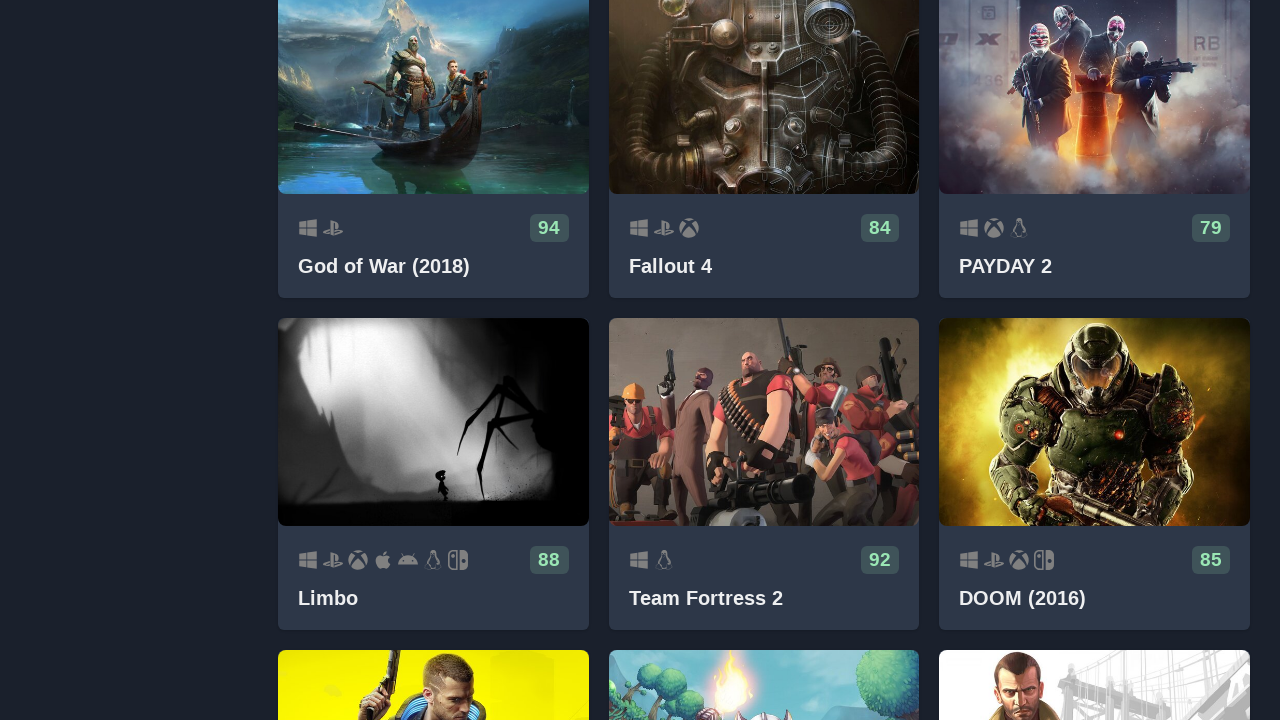

Waited 1 second before next scroll iteration
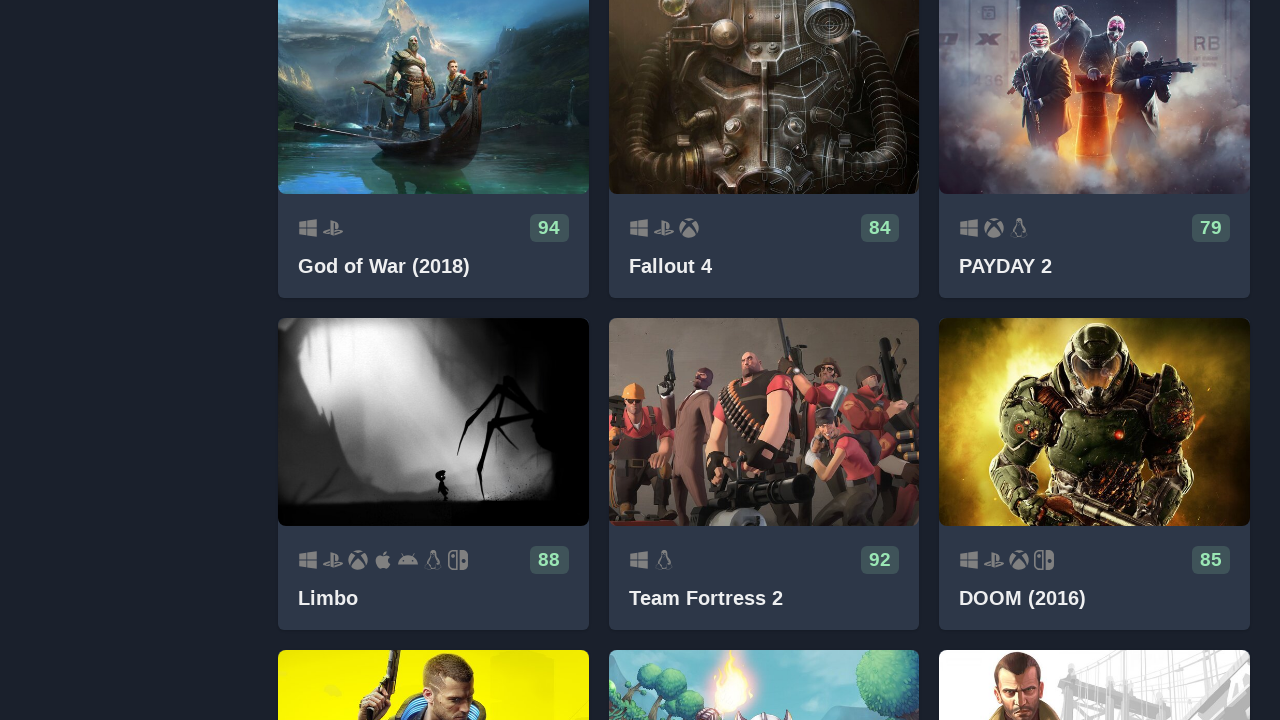

Counted initial game cards: 40
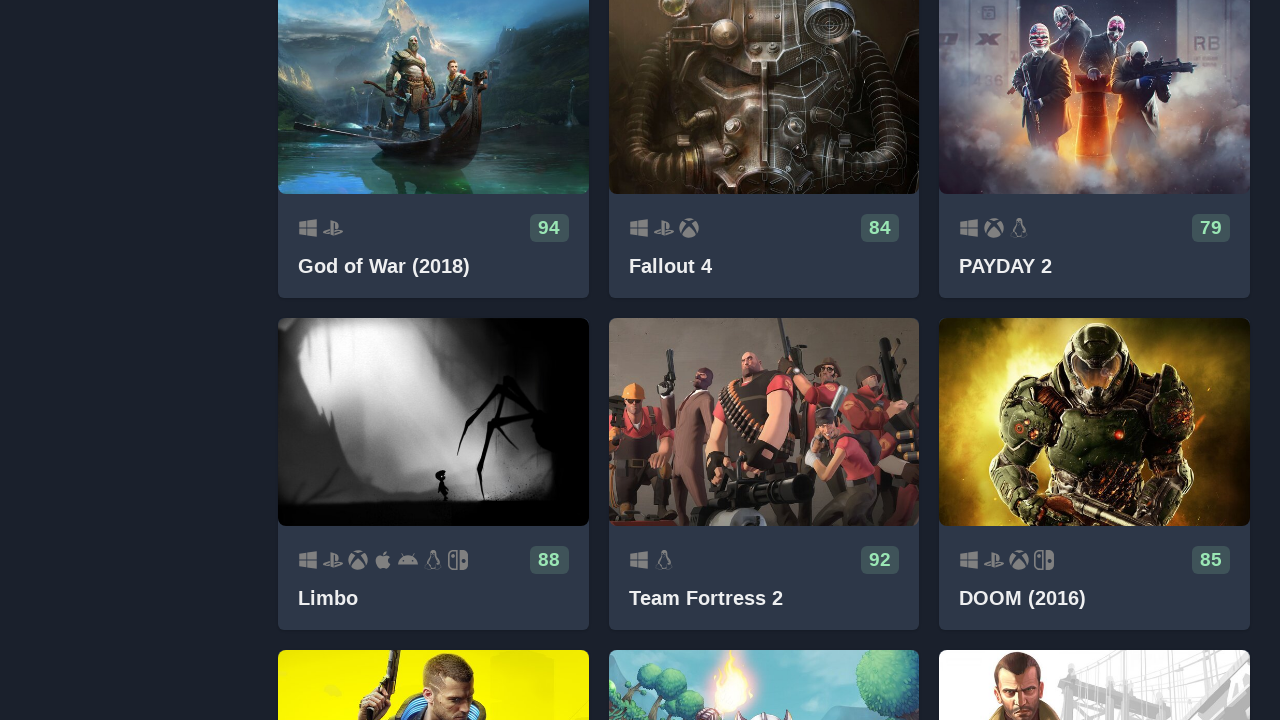

Scrolled down 2000px (iteration 2)
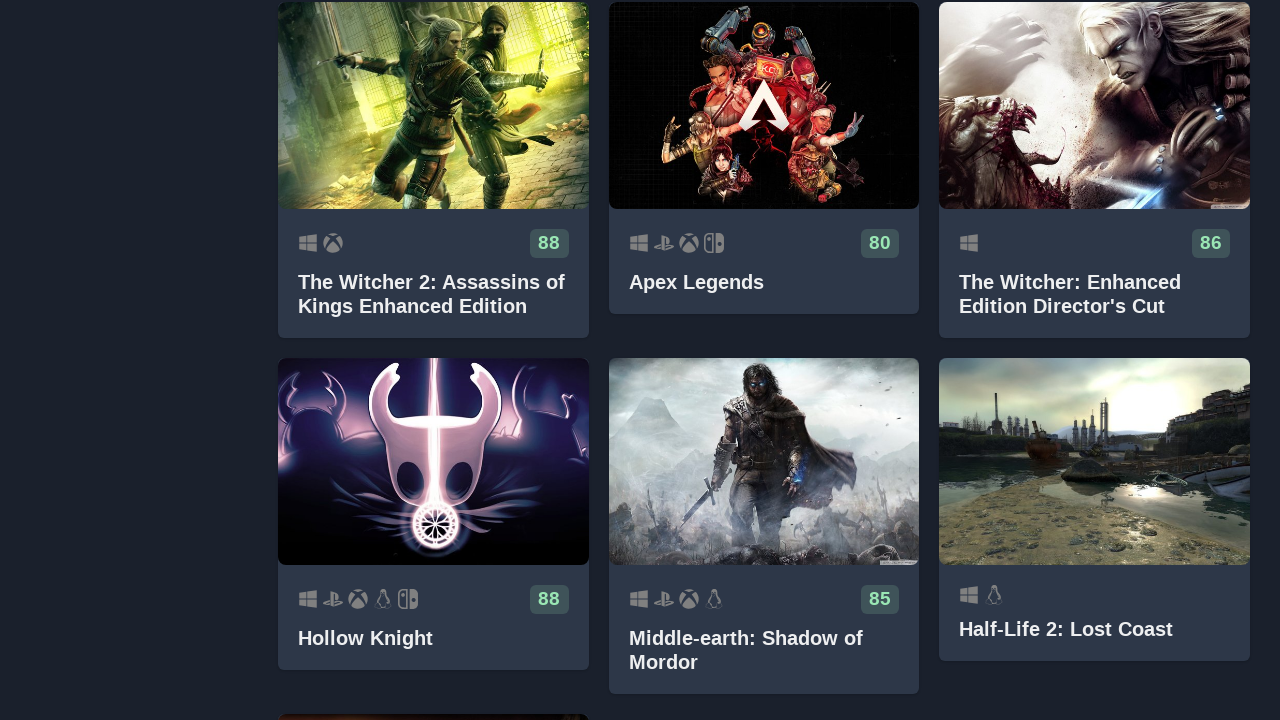

Waited for new games to load after scroll 2
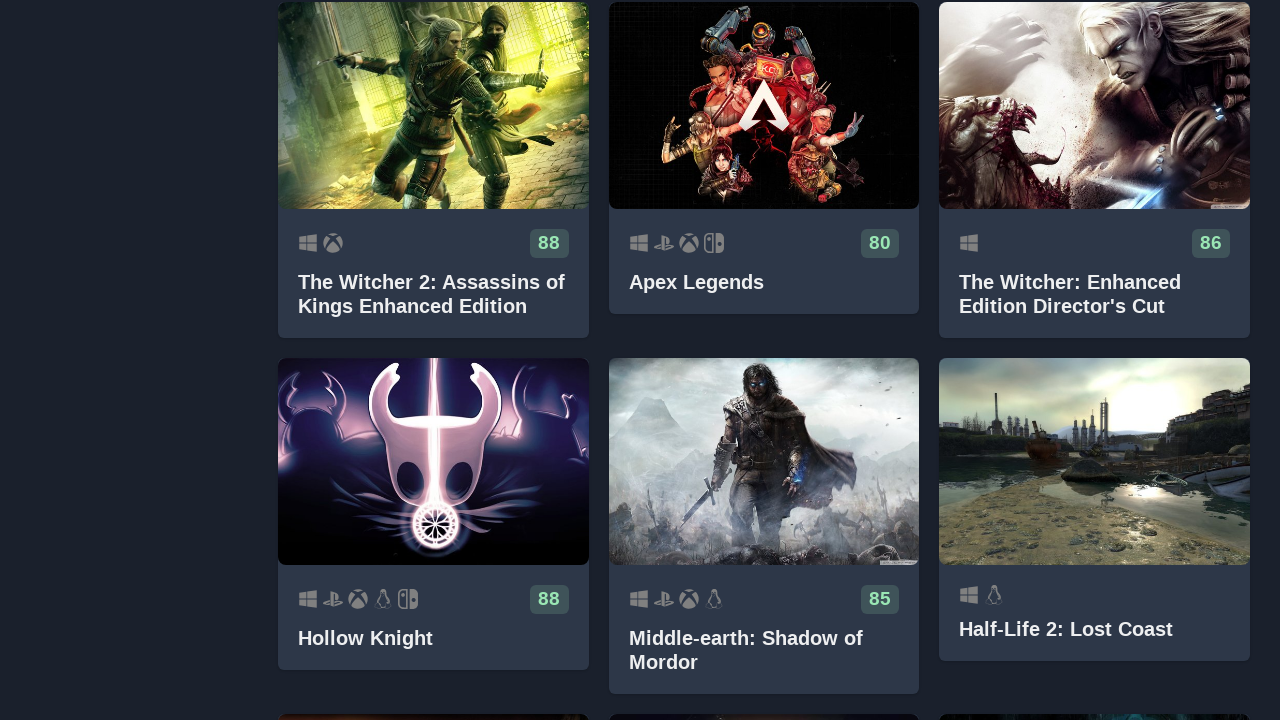

Verified new games loaded: 40 → 60 cards
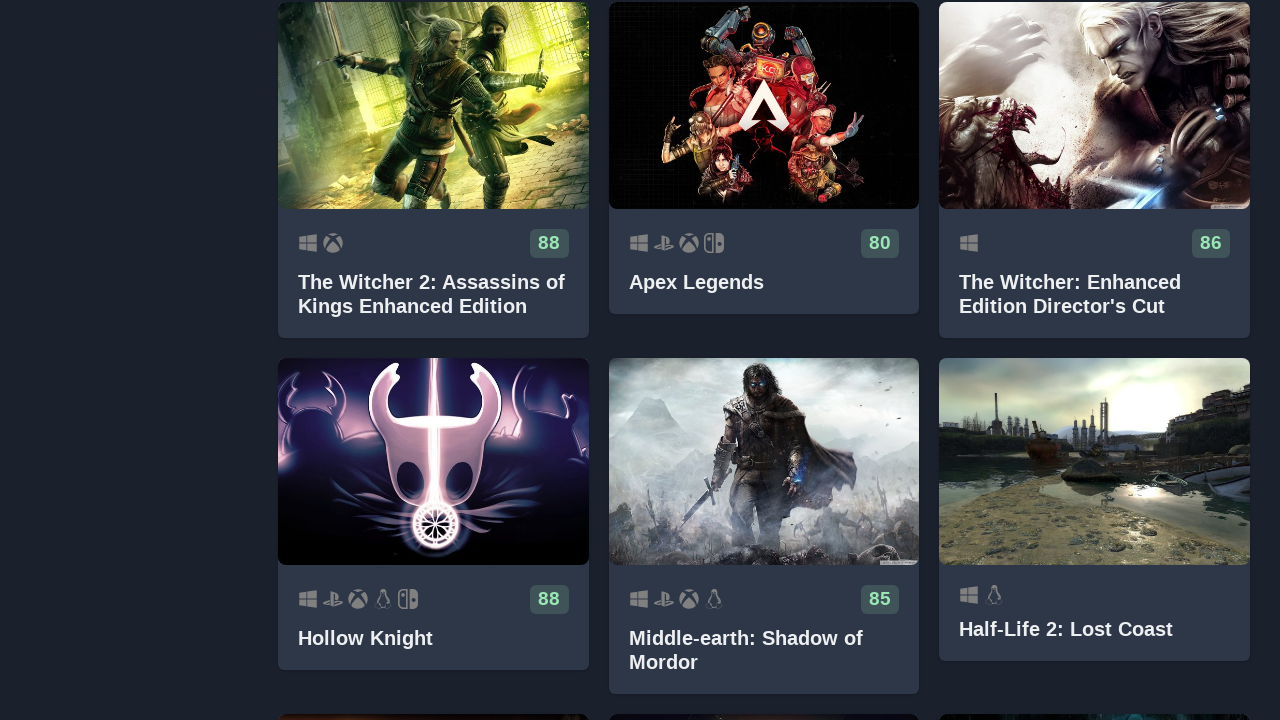

Waited 1 second before next scroll iteration
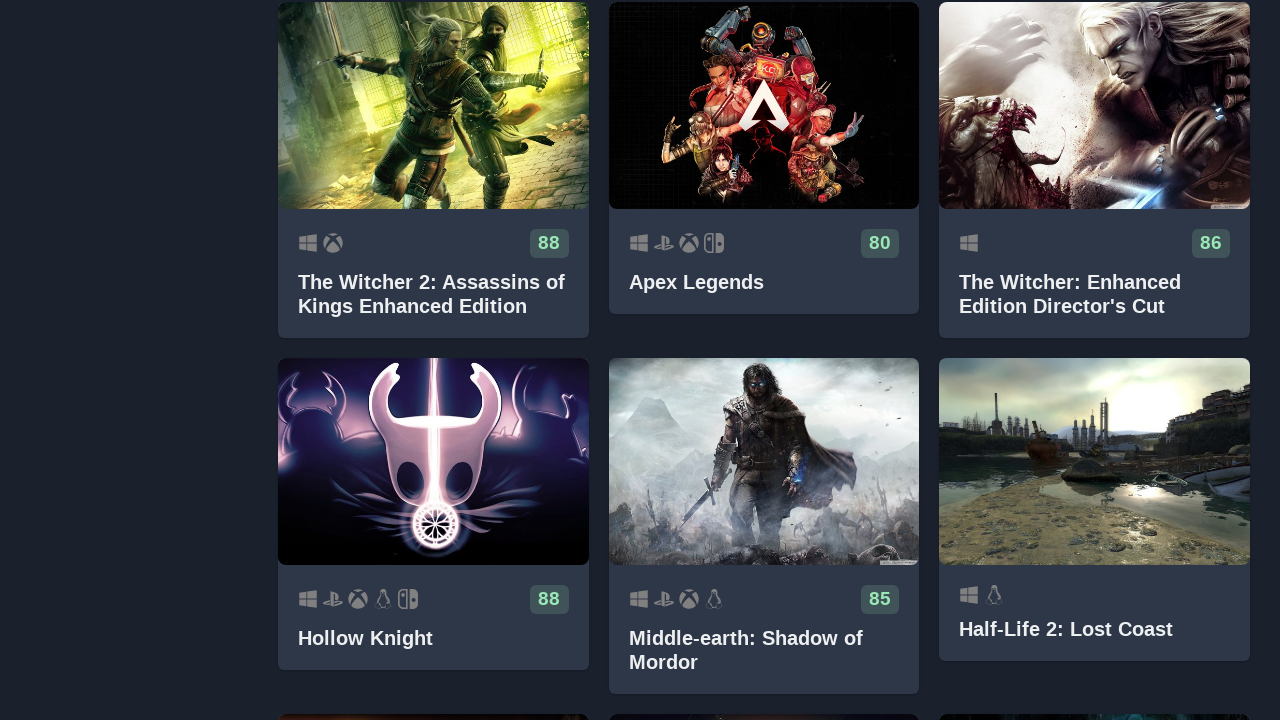

Counted initial game cards: 60
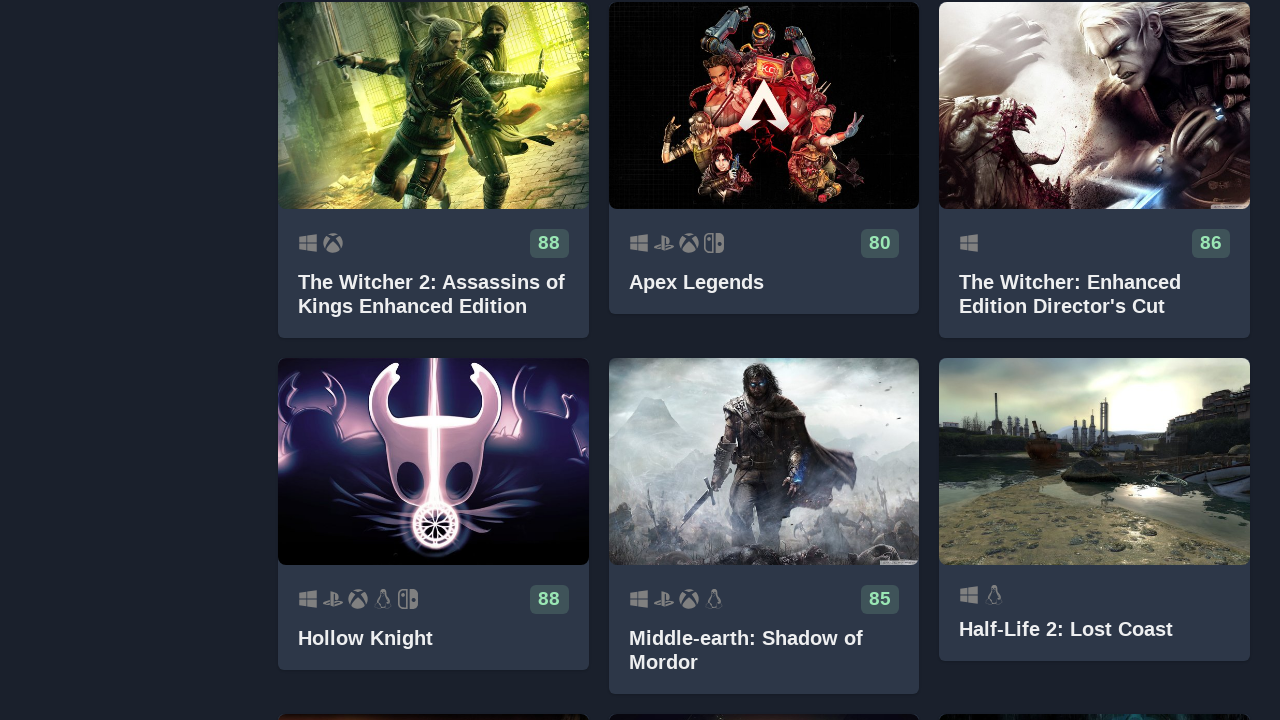

Scrolled down 2000px (iteration 3)
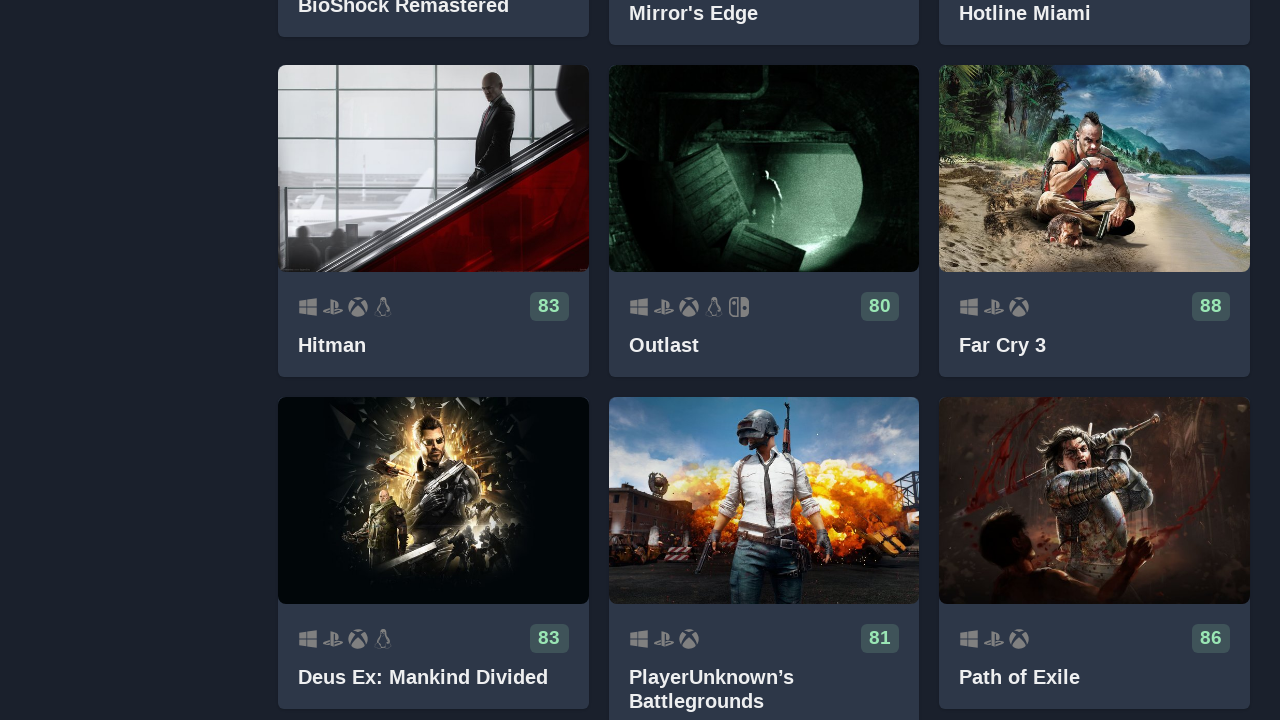

Waited for new games to load after scroll 3
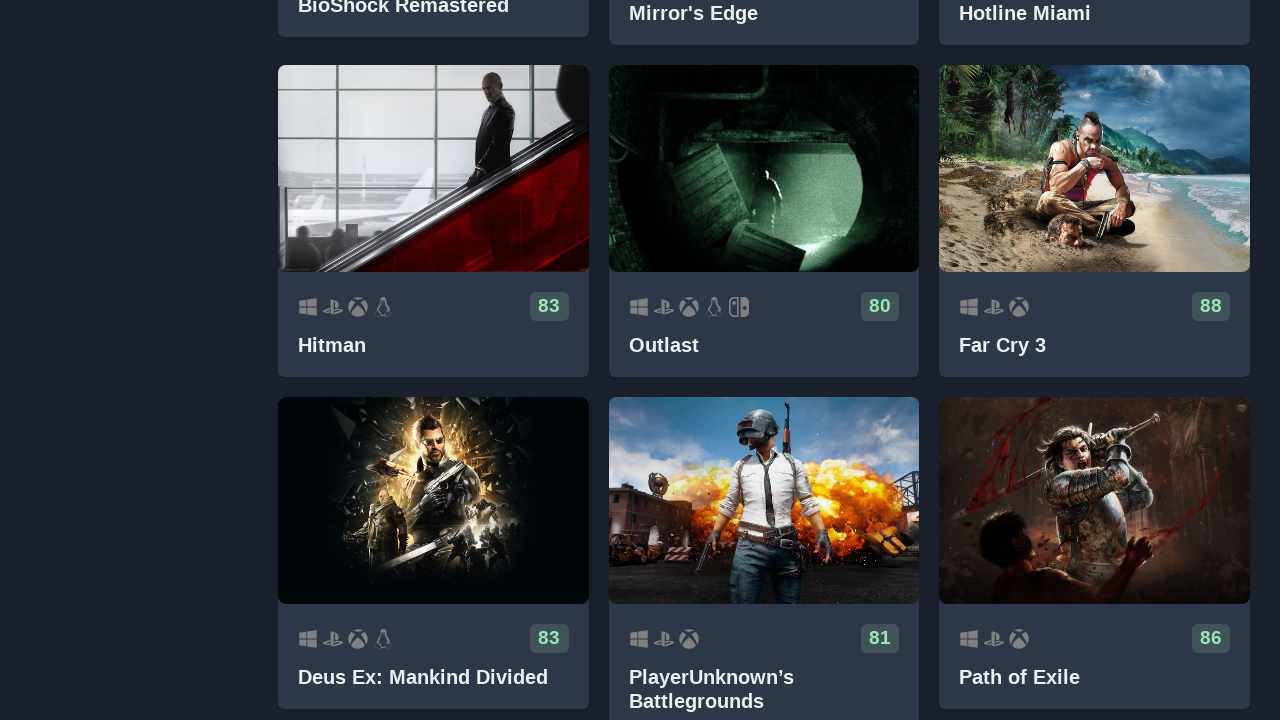

Verified new games loaded: 60 → 80 cards
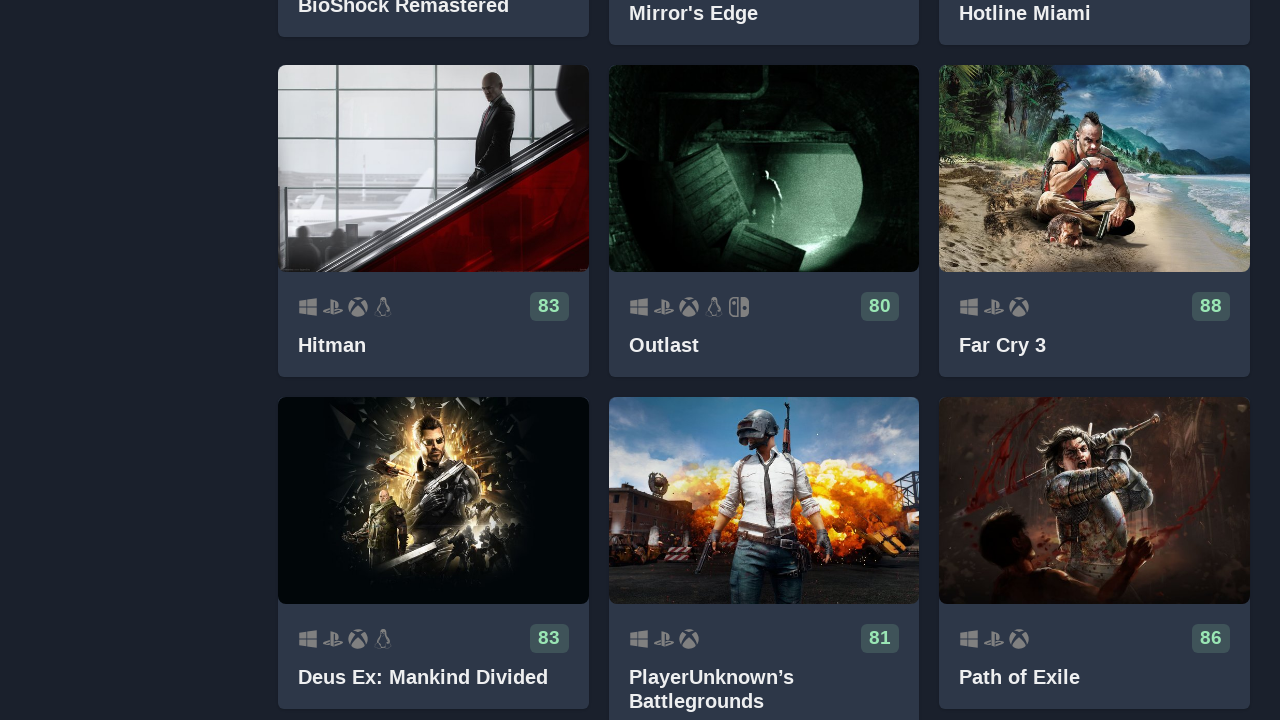

Waited 1 second before next scroll iteration
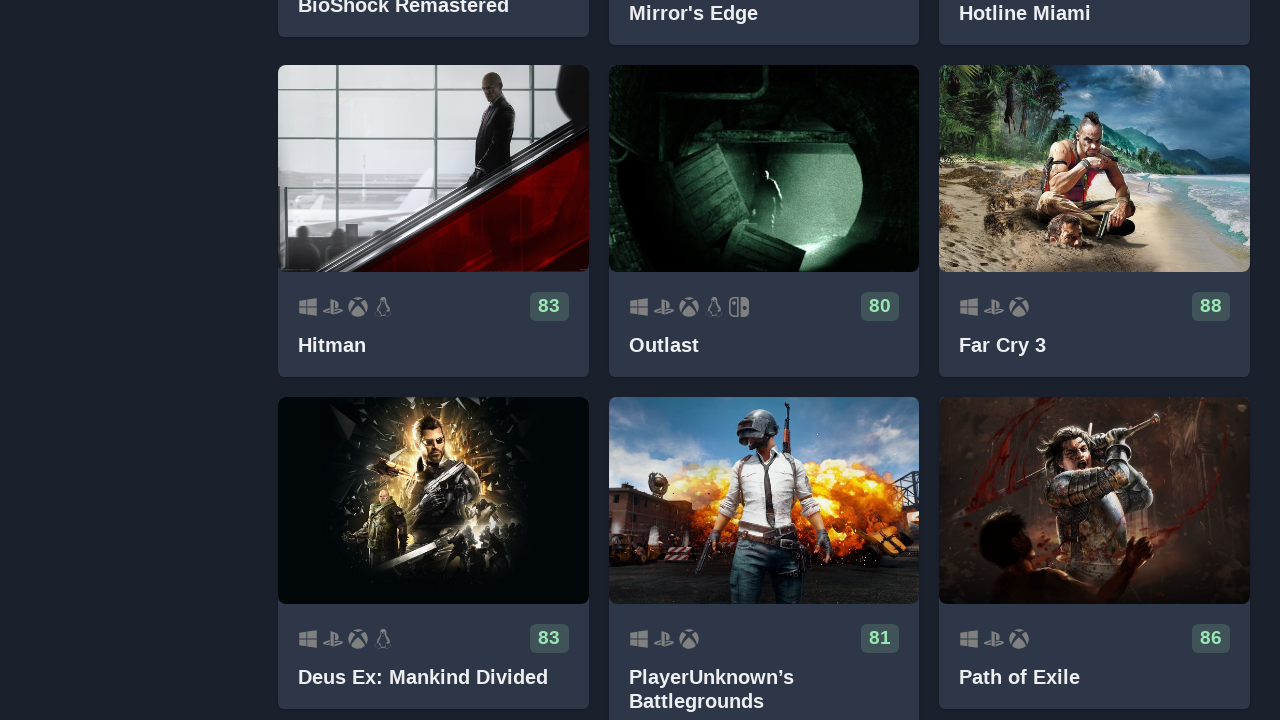

Counted initial game cards: 80
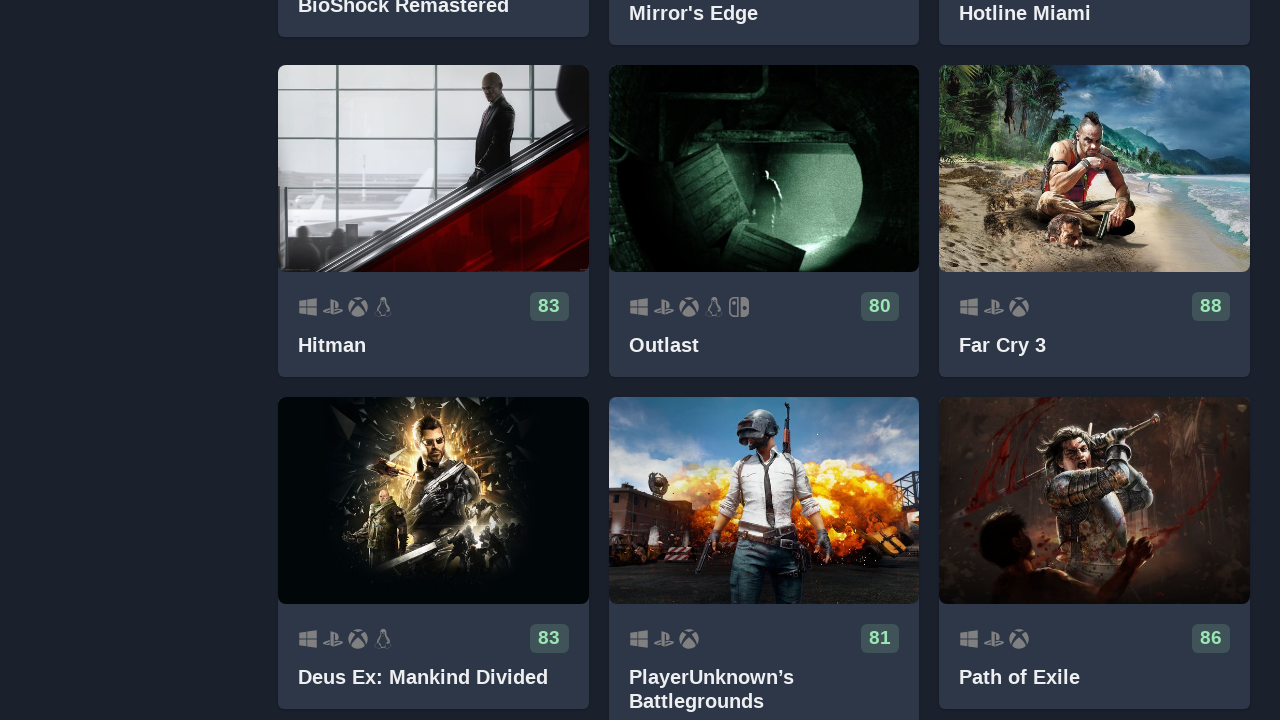

Scrolled down 2000px (iteration 4)
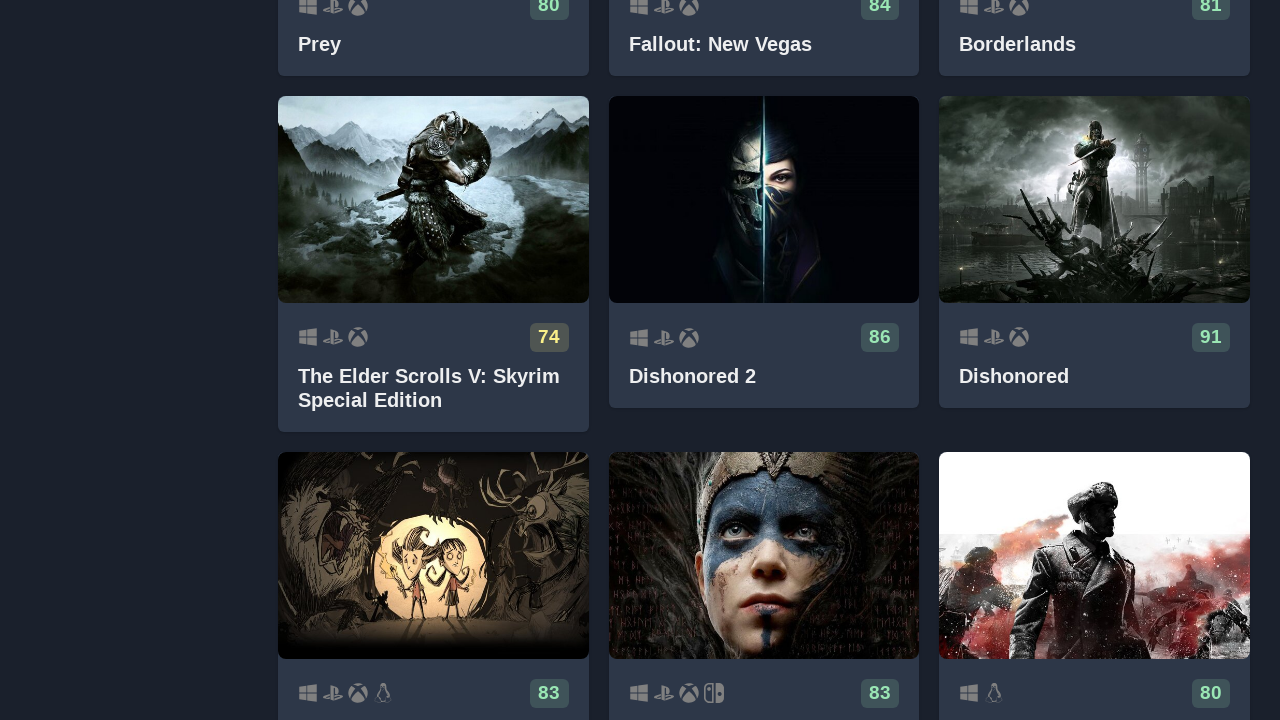

Waited for new games to load after scroll 4
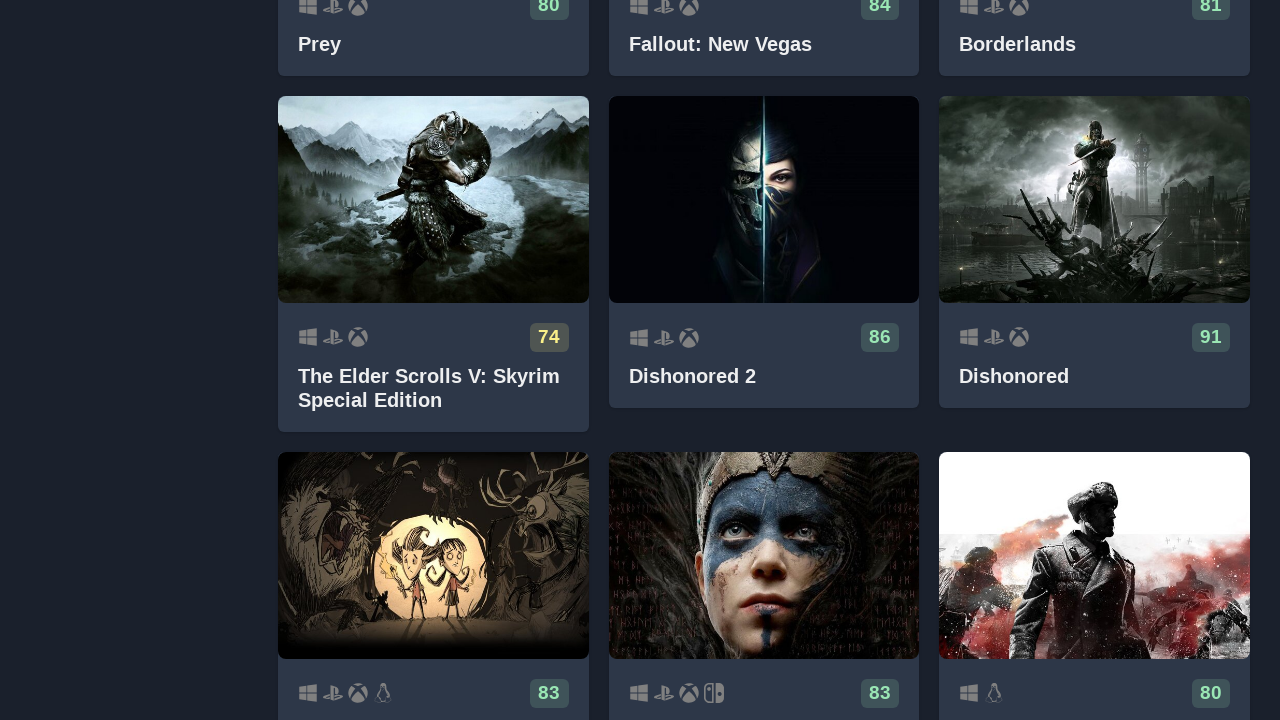

Verified new games loaded: 80 → 100 cards
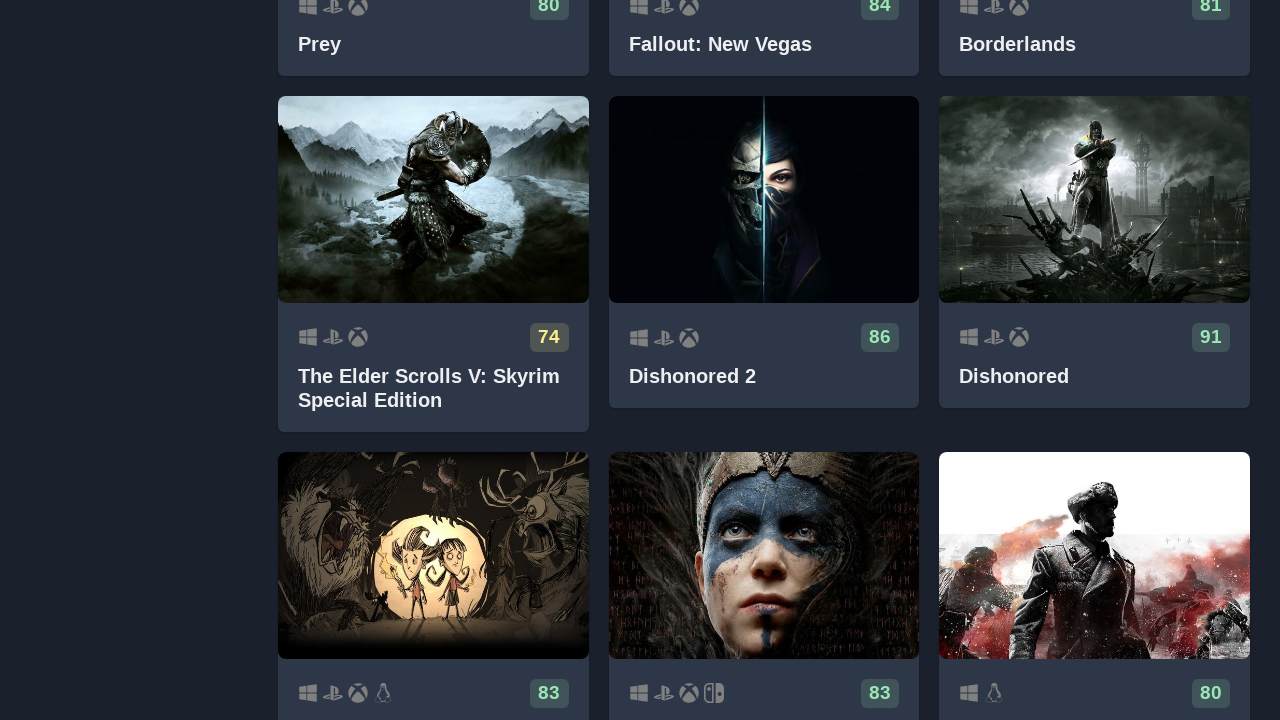

Waited 1 second before next scroll iteration
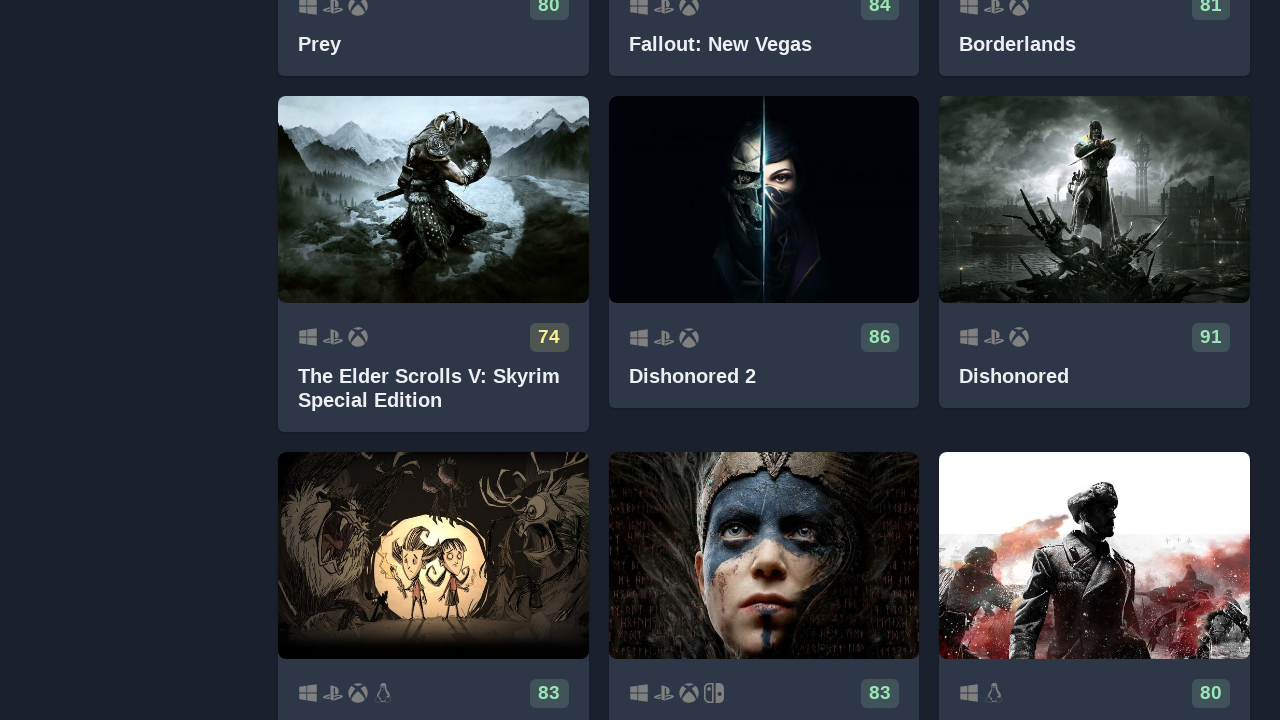

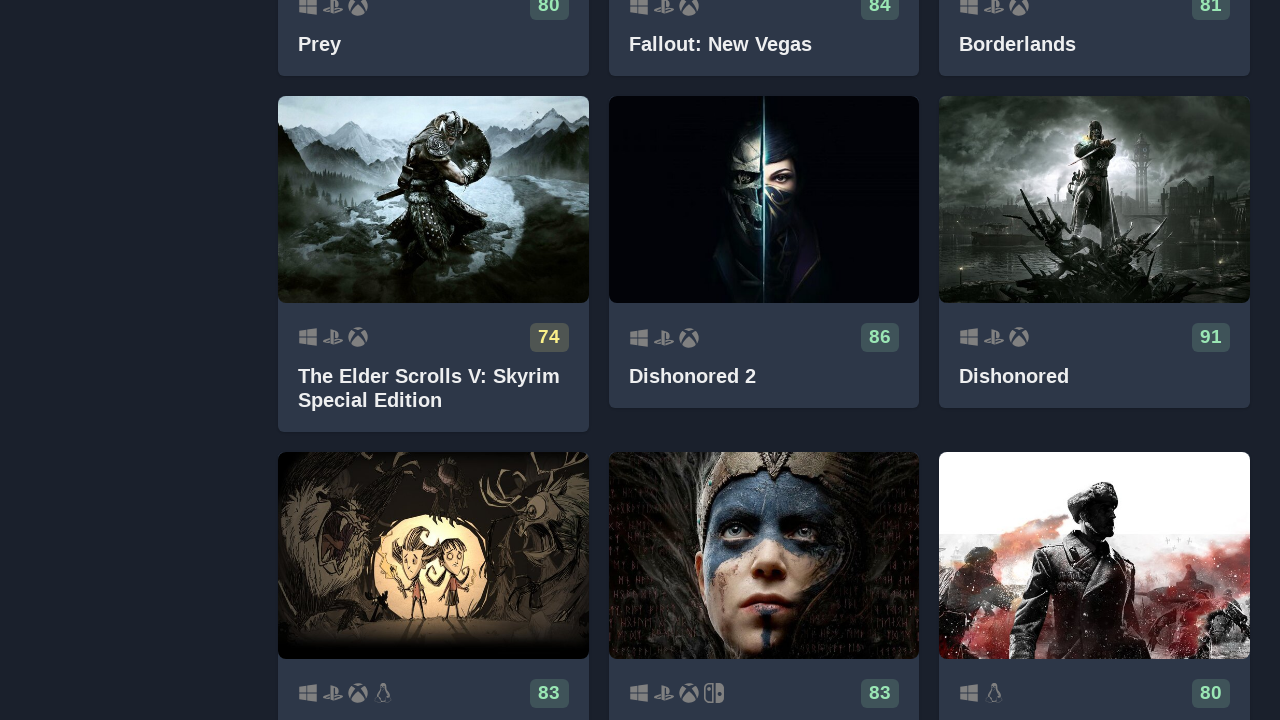